Verifies that the login form elements (email input, password input, and login button) are present and displayed on the page

Starting URL: https://codility-frontend-prod.s3.amazonaws.com/media/task_static/qa_login_page/9a83bda125cd7398f9f482a3d6d45ea4/static/attachments/reference_page.html

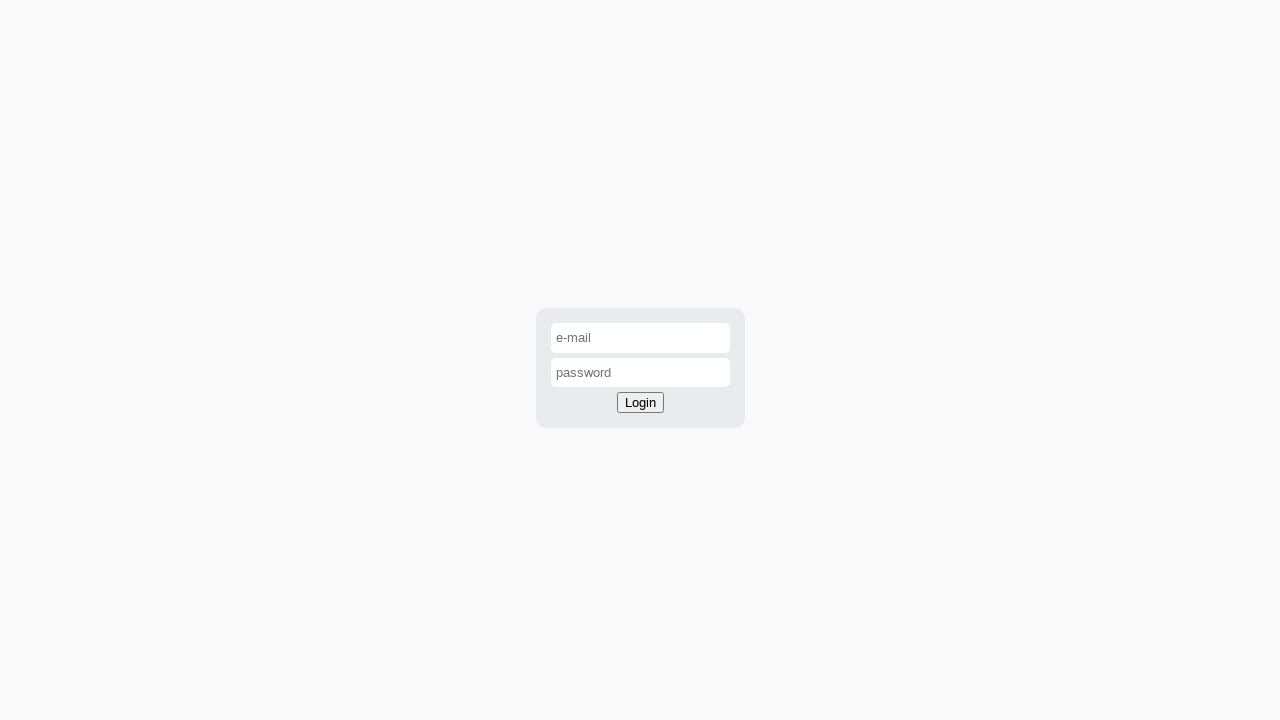

Navigated to login page
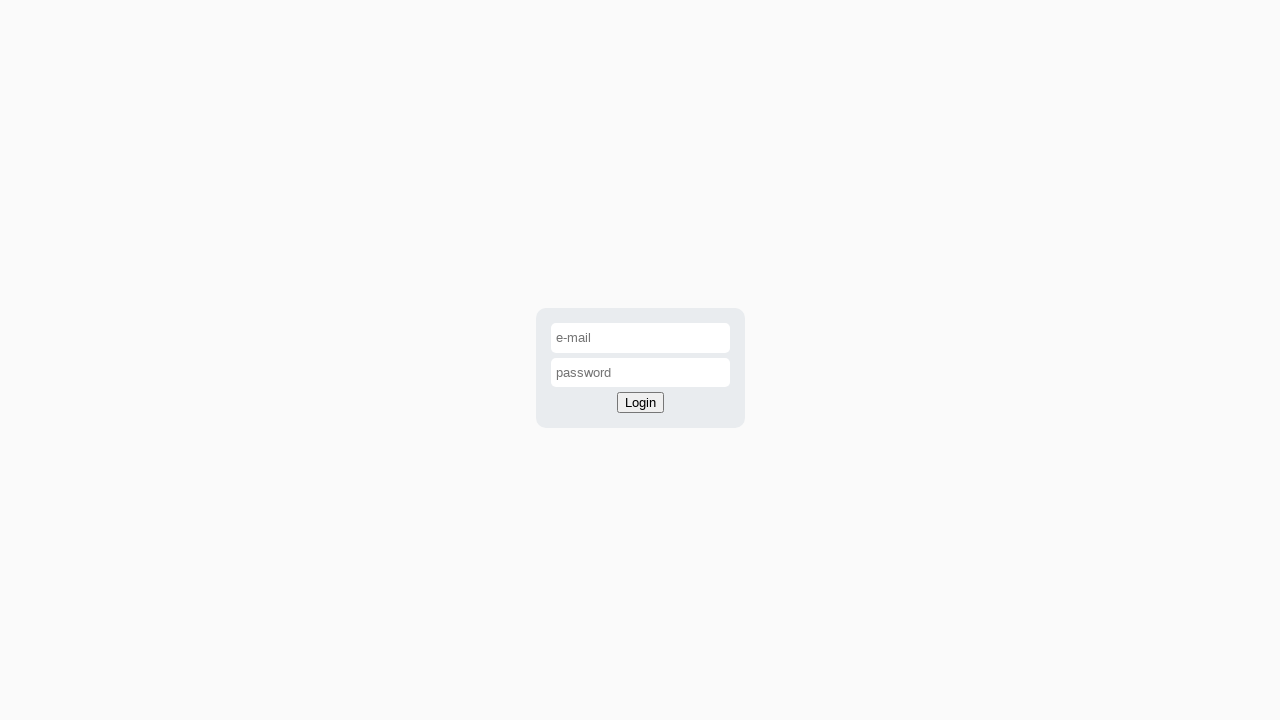

Email input field is visible
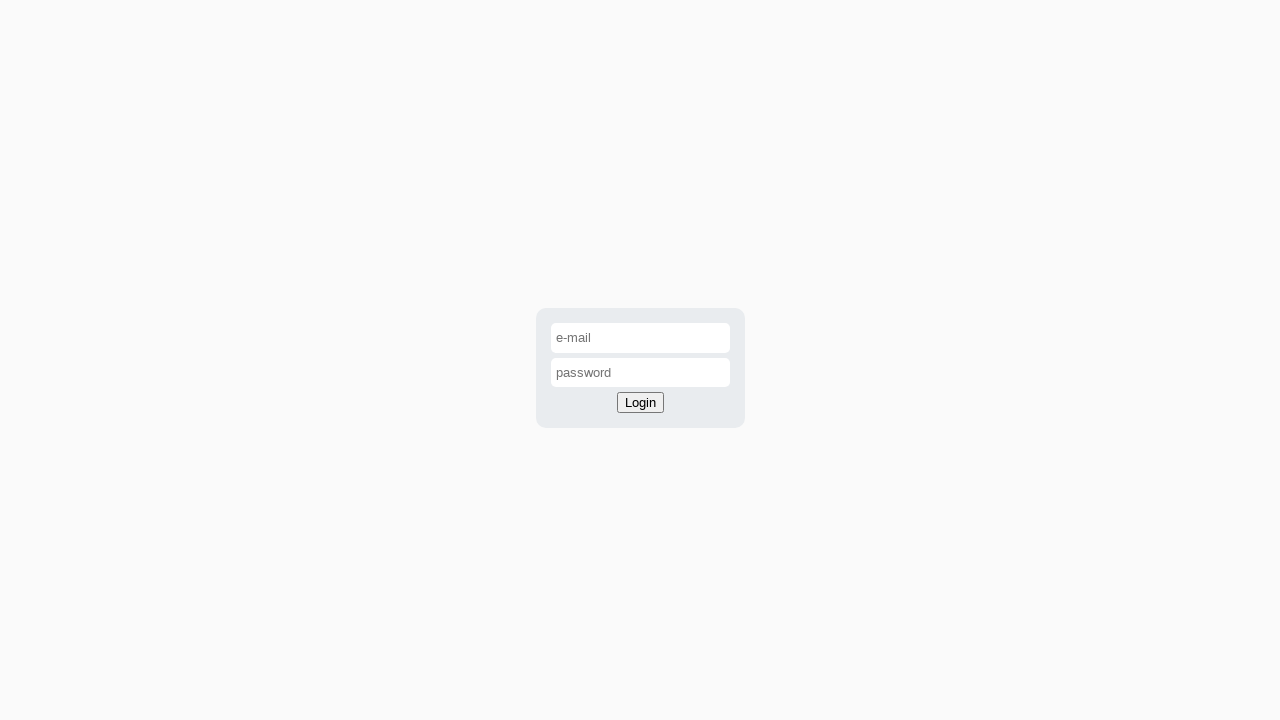

Password input field is visible
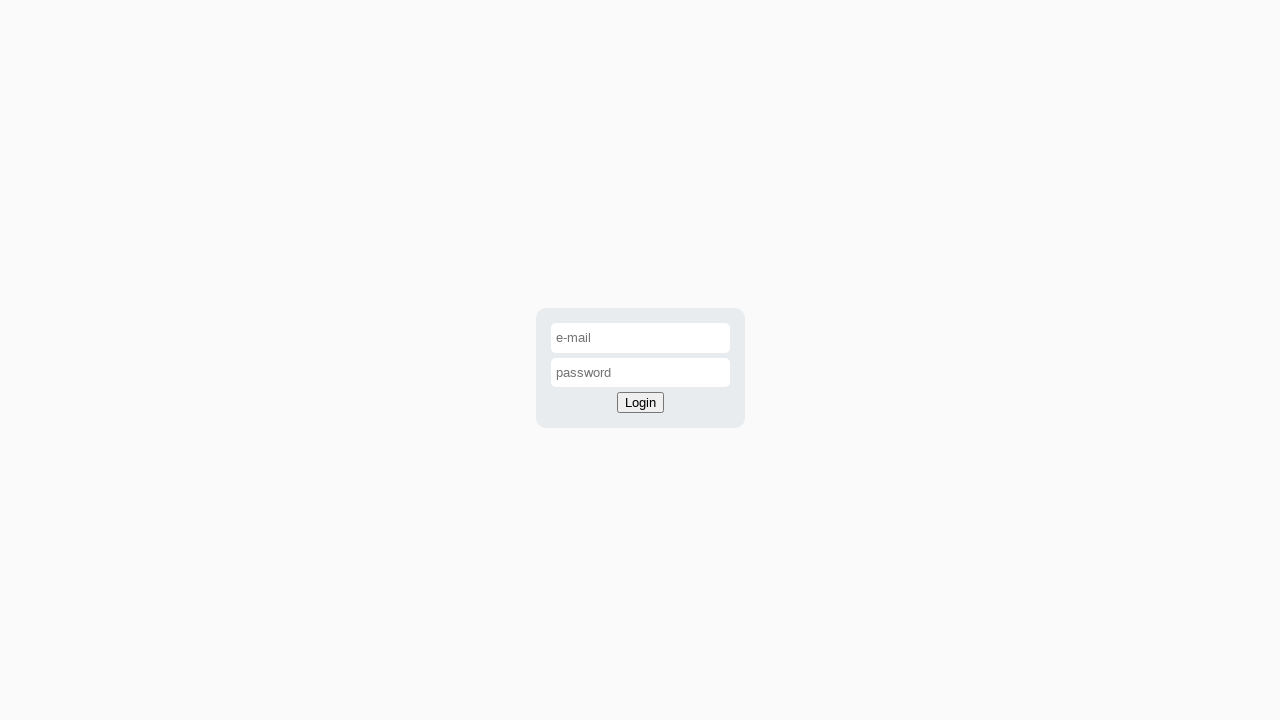

Login button is visible
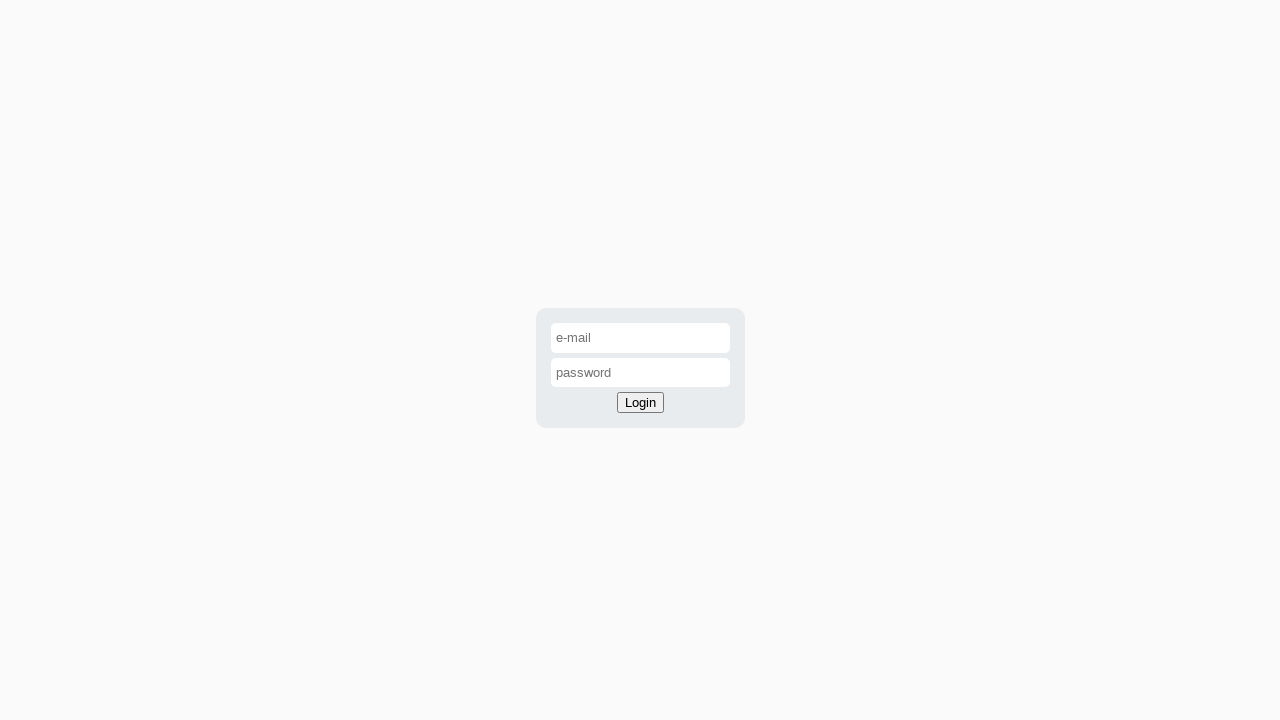

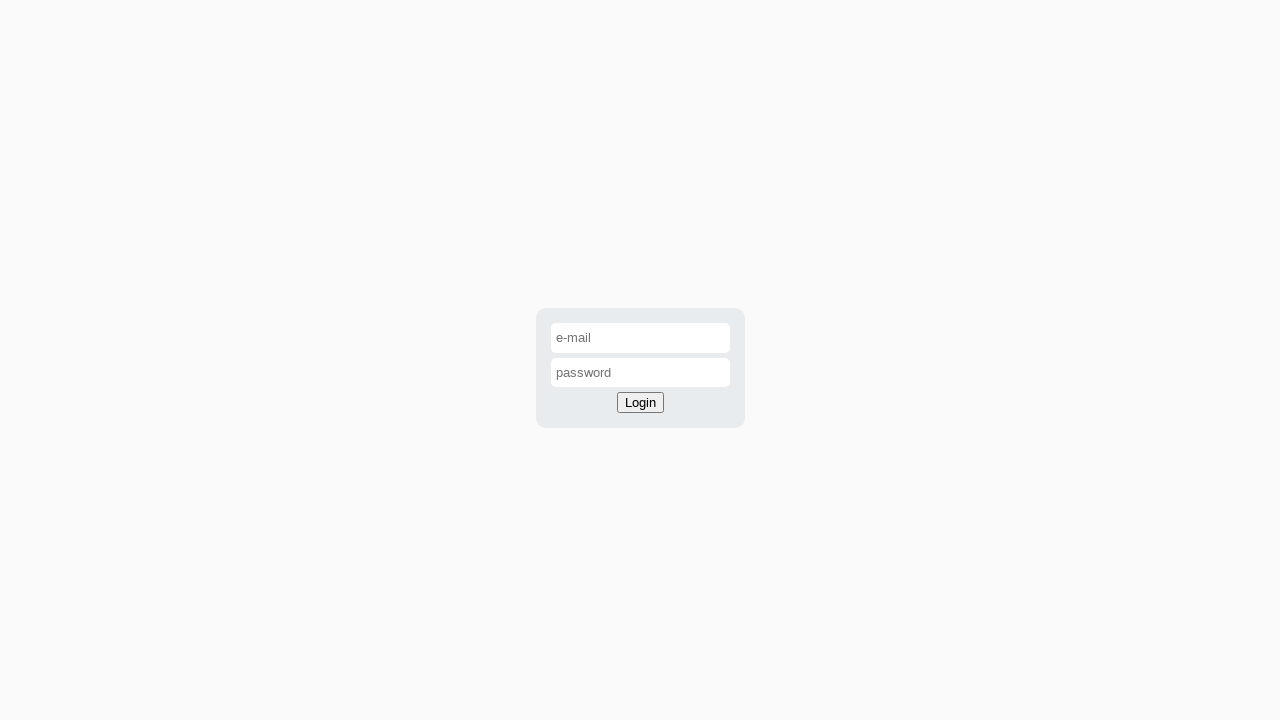